Tests marking all todo items as completed using the toggle all checkbox

Starting URL: https://demo.playwright.dev/todomvc

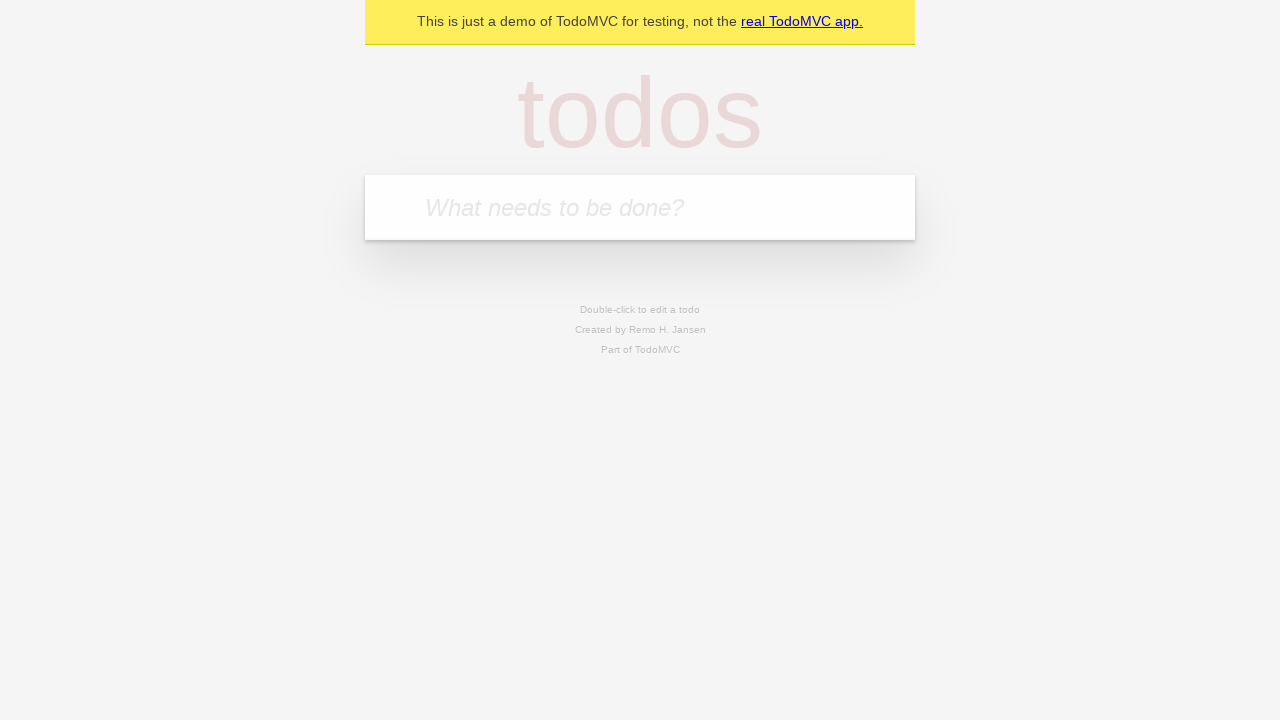

Filled todo input with 'buy some cheese' on internal:attr=[placeholder="What needs to be done?"i]
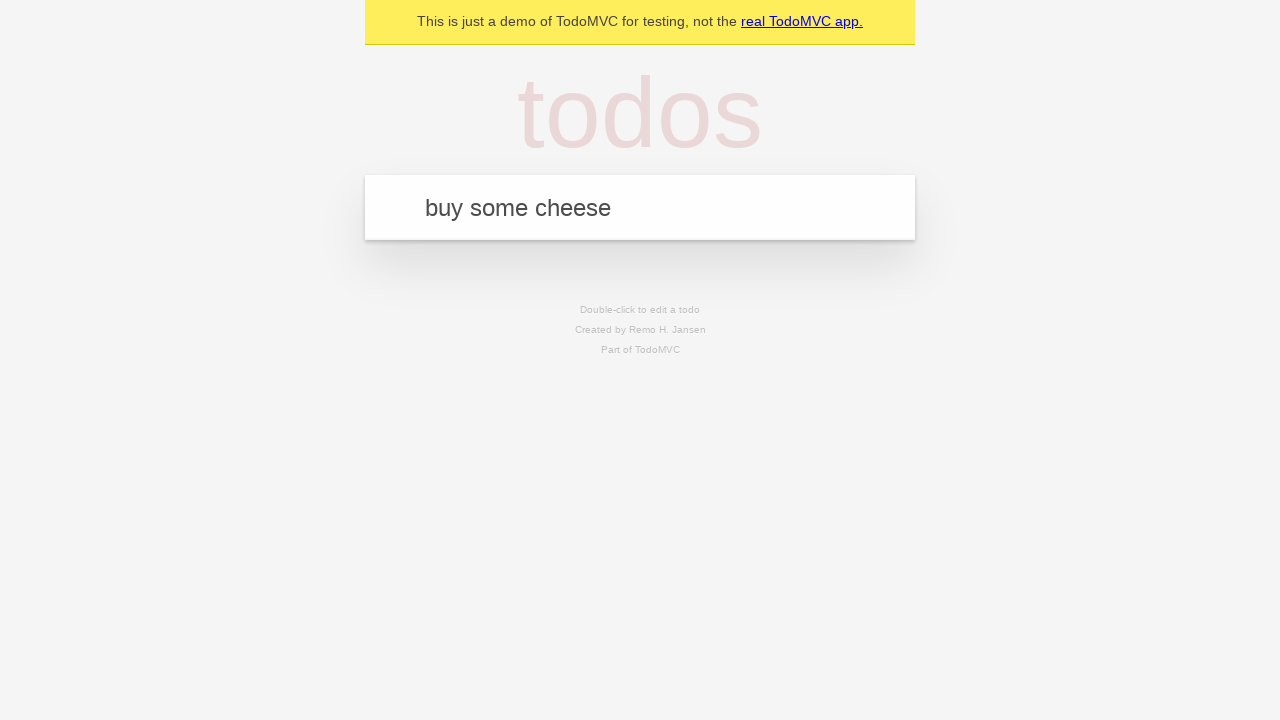

Pressed Enter to create todo 'buy some cheese' on internal:attr=[placeholder="What needs to be done?"i]
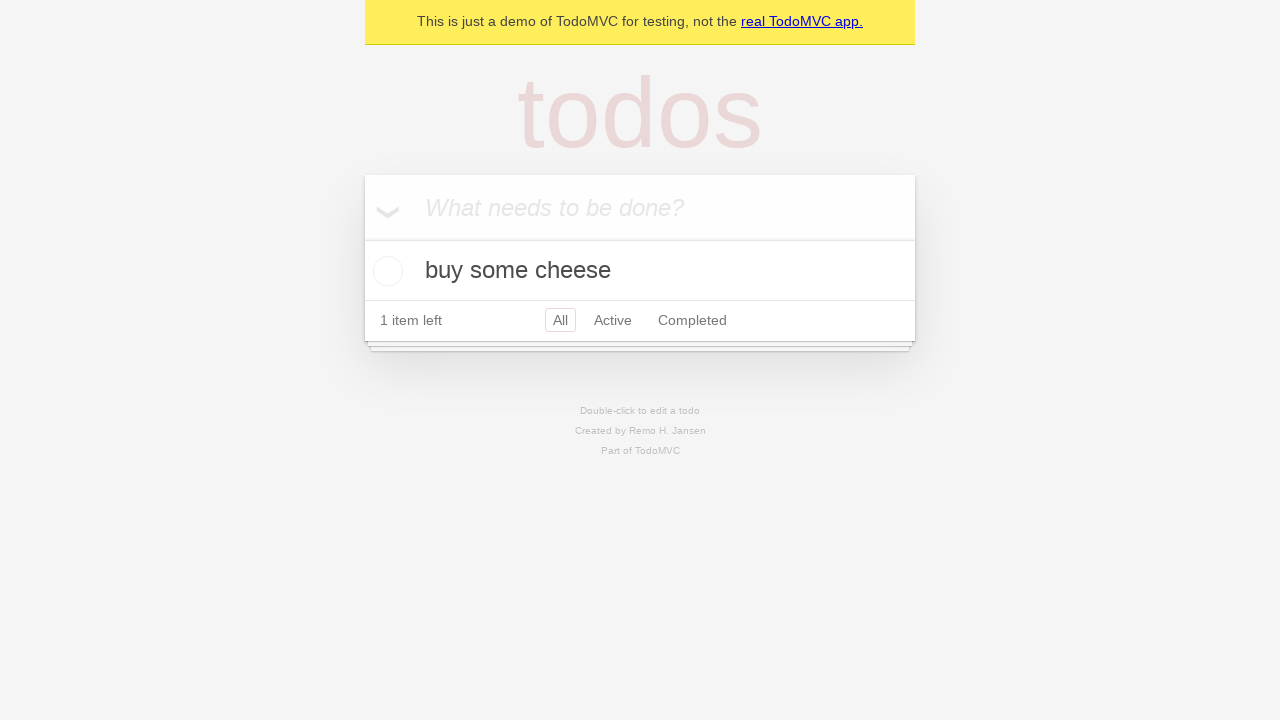

Filled todo input with 'feed the cat' on internal:attr=[placeholder="What needs to be done?"i]
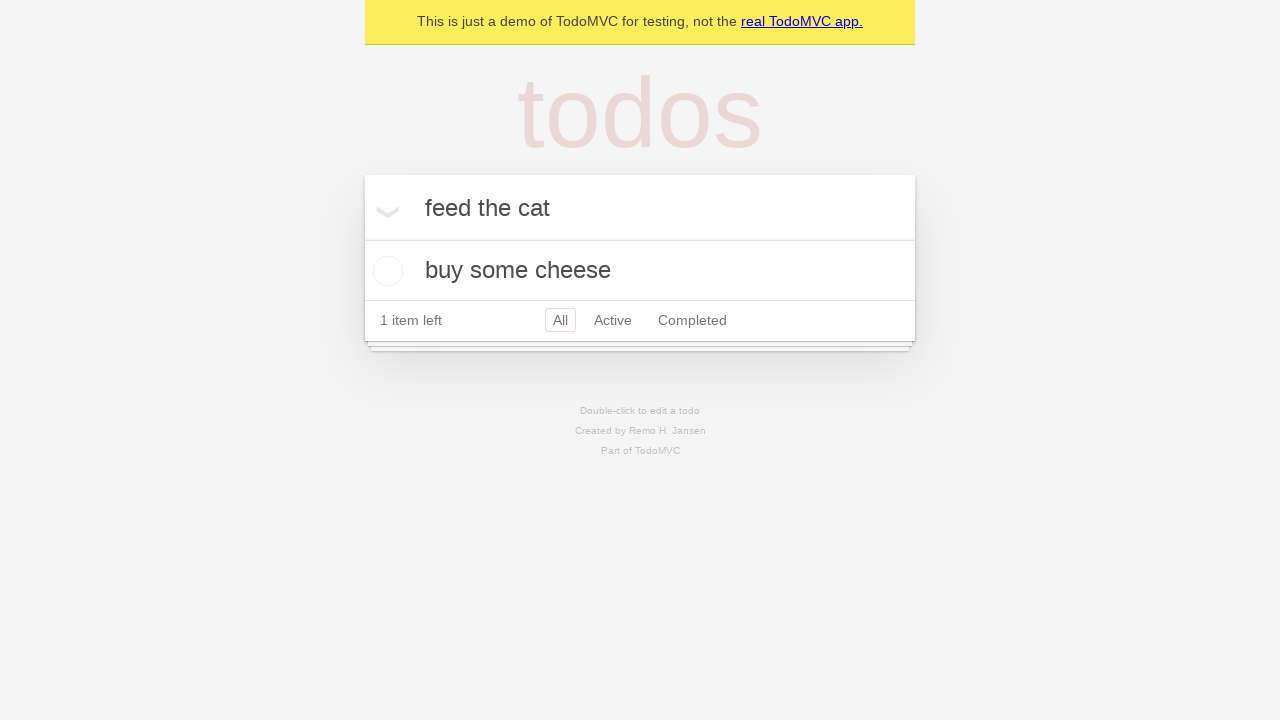

Pressed Enter to create todo 'feed the cat' on internal:attr=[placeholder="What needs to be done?"i]
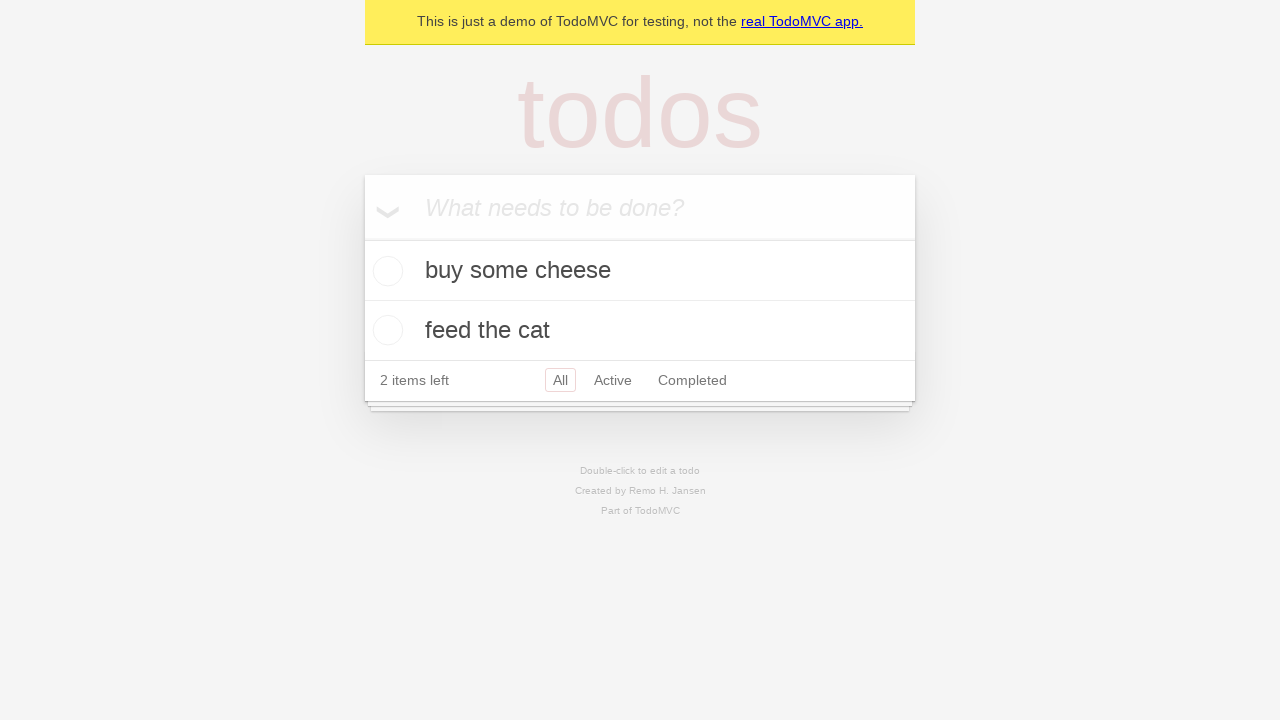

Filled todo input with 'book a doctors appointment' on internal:attr=[placeholder="What needs to be done?"i]
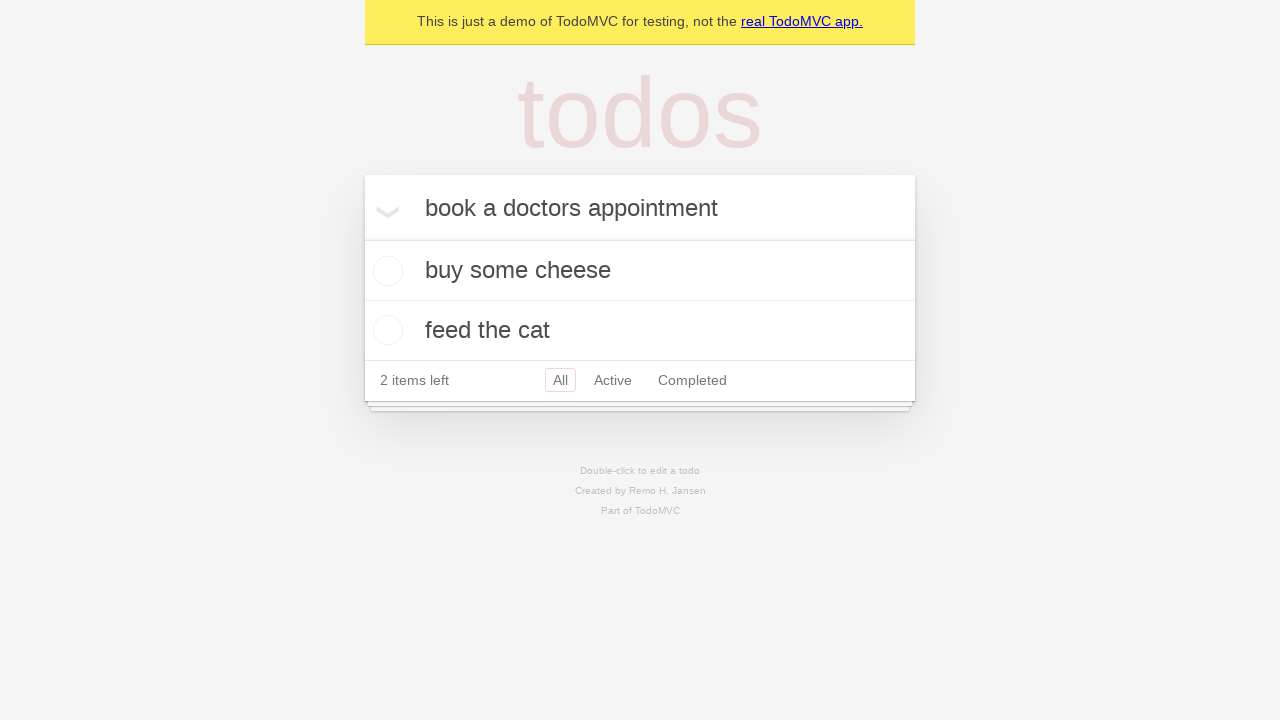

Pressed Enter to create todo 'book a doctors appointment' on internal:attr=[placeholder="What needs to be done?"i]
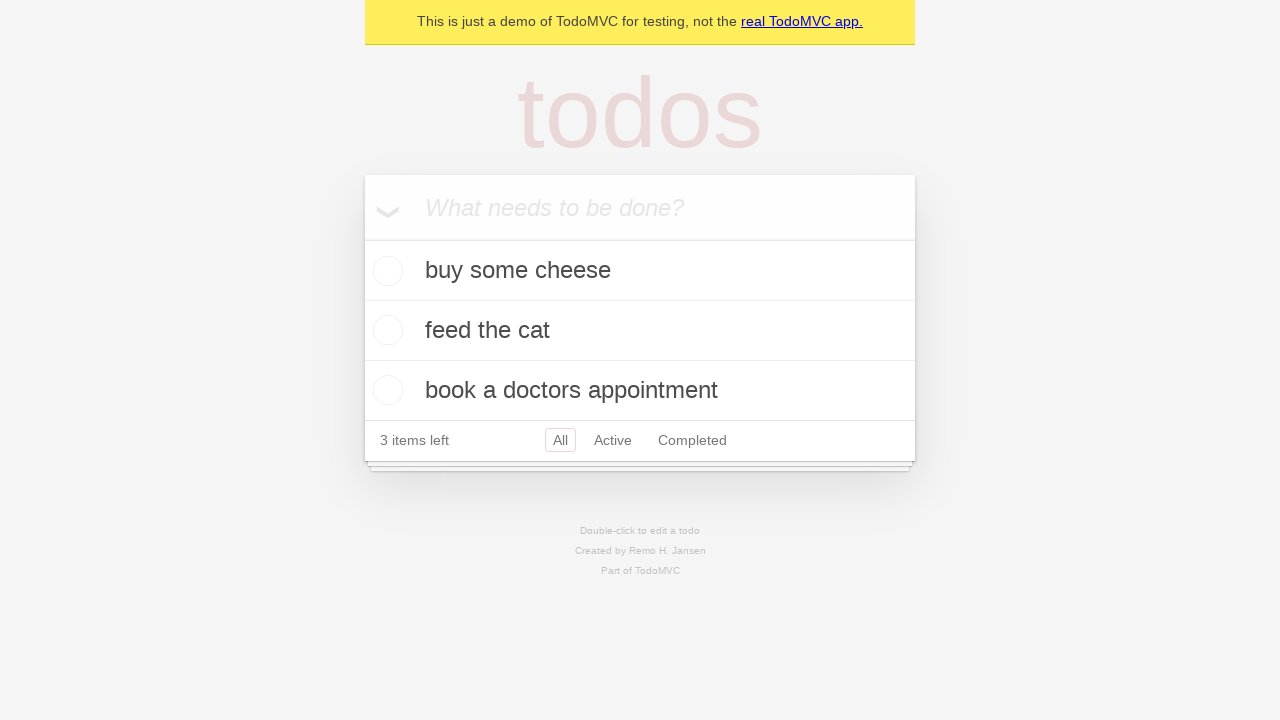

All three todo items loaded and visible
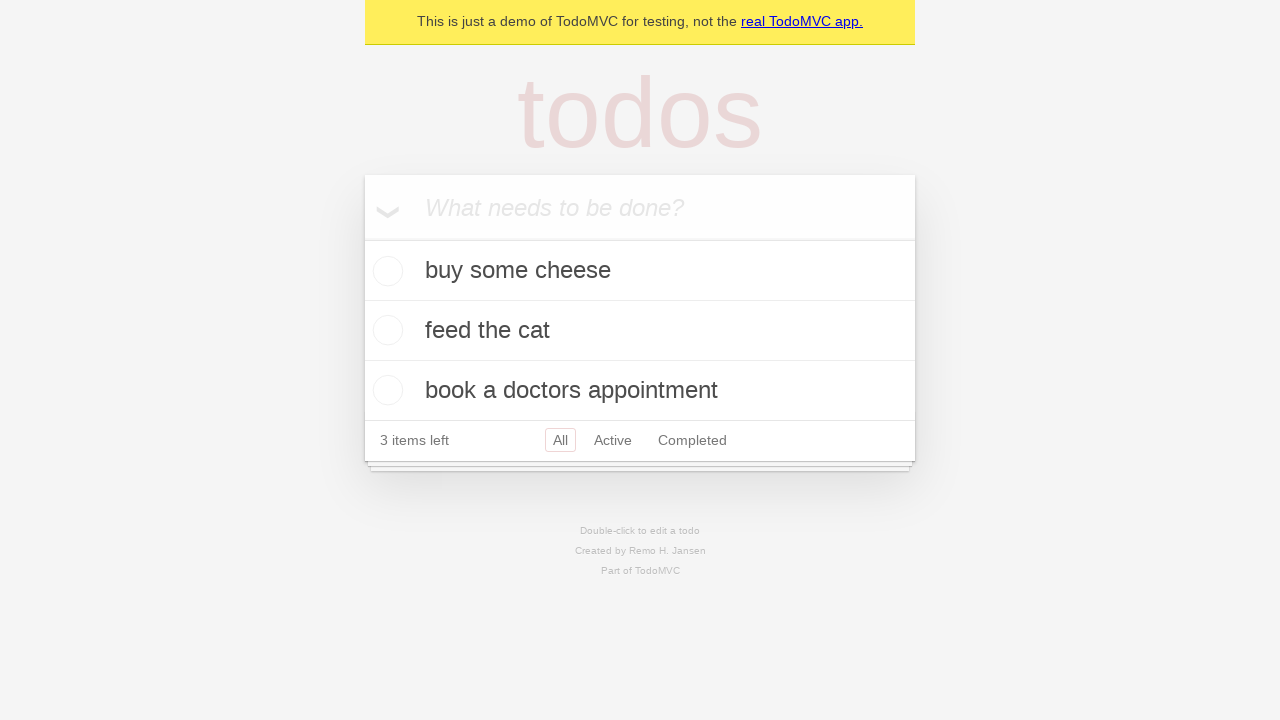

Clicked 'Mark all as complete' checkbox to mark all items as completed at (362, 238) on internal:label="Mark all as complete"i
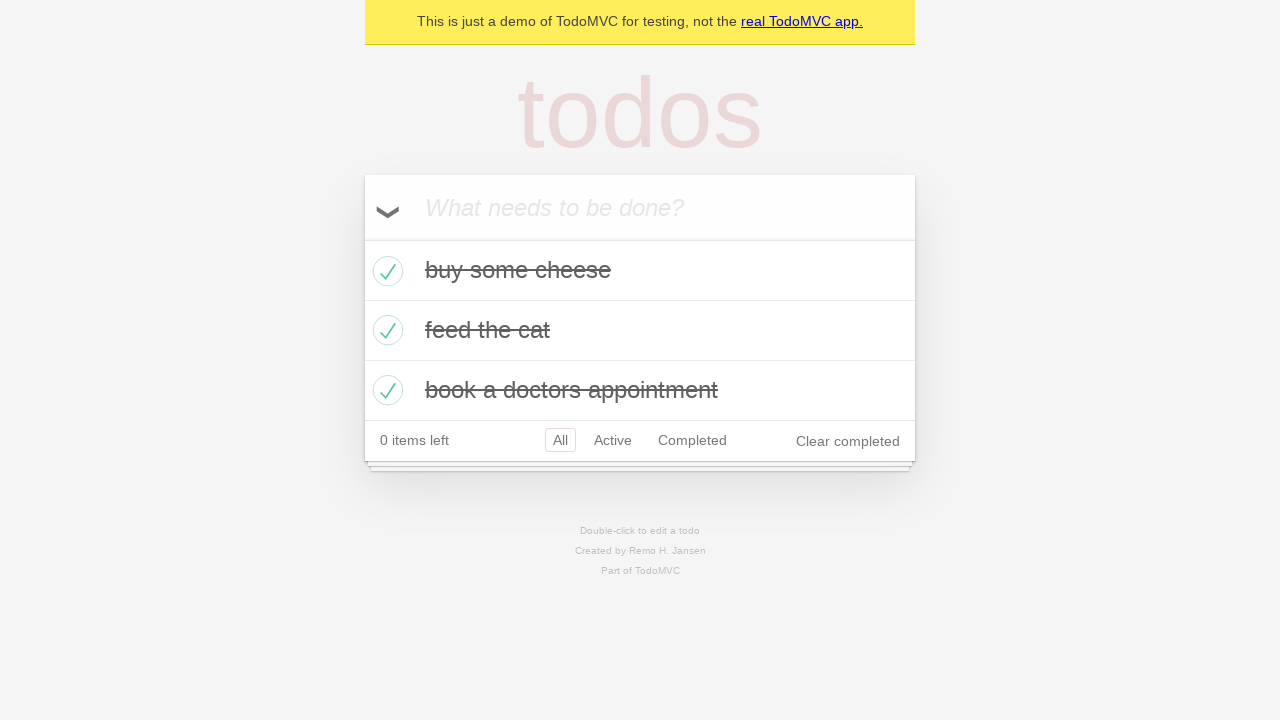

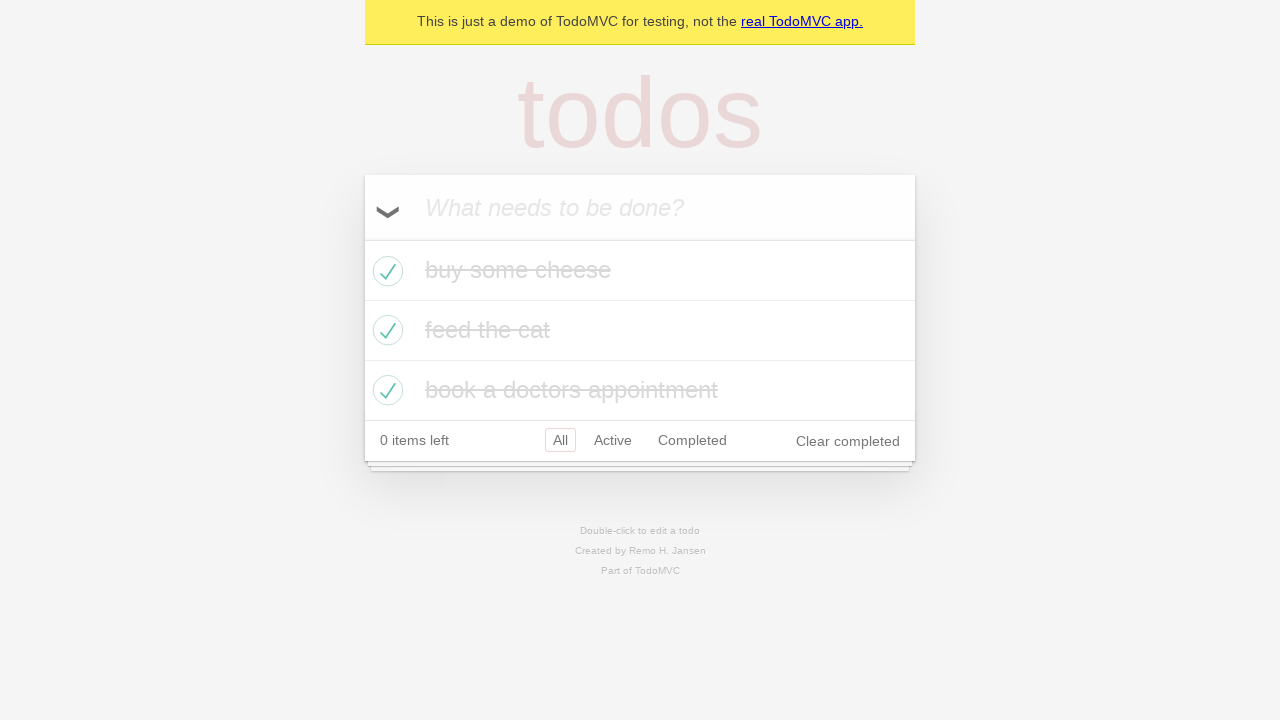